Tests the Juz tab functionality by clicking on the Juz tab and verifying the Juz view is displayed

Starting URL: https://www.quran.com

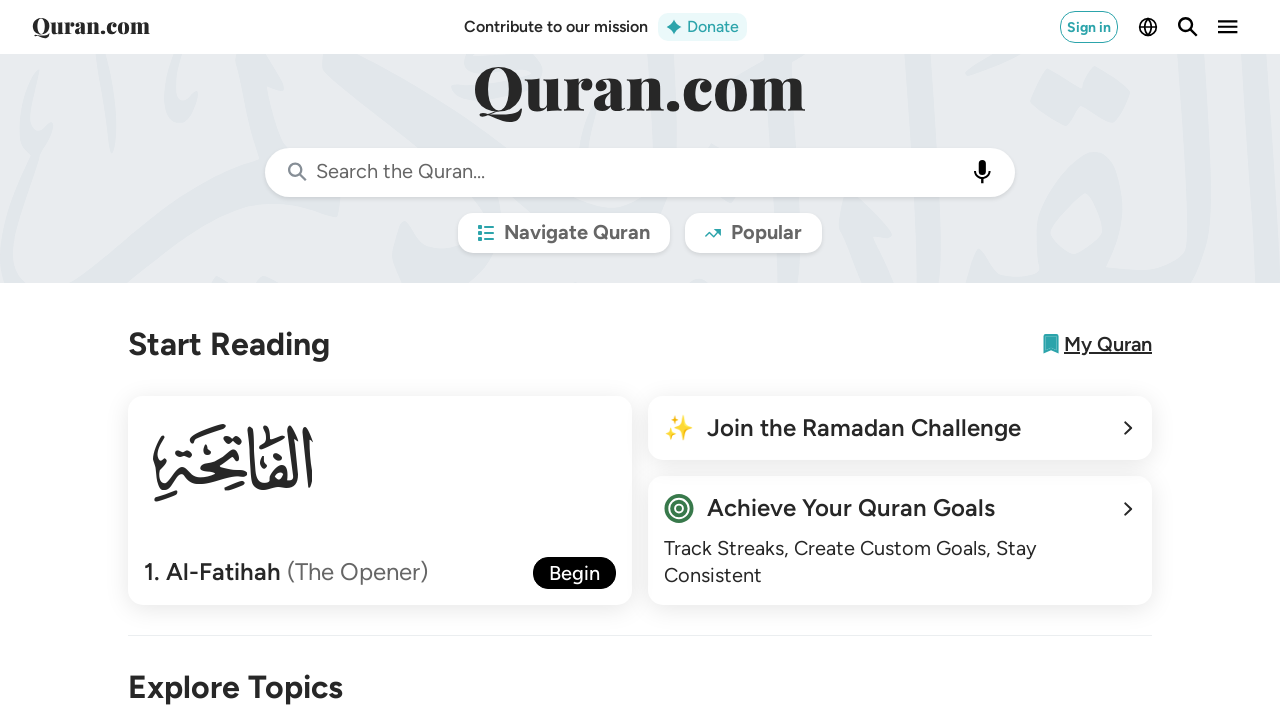

Waited for Juz tab to be visible
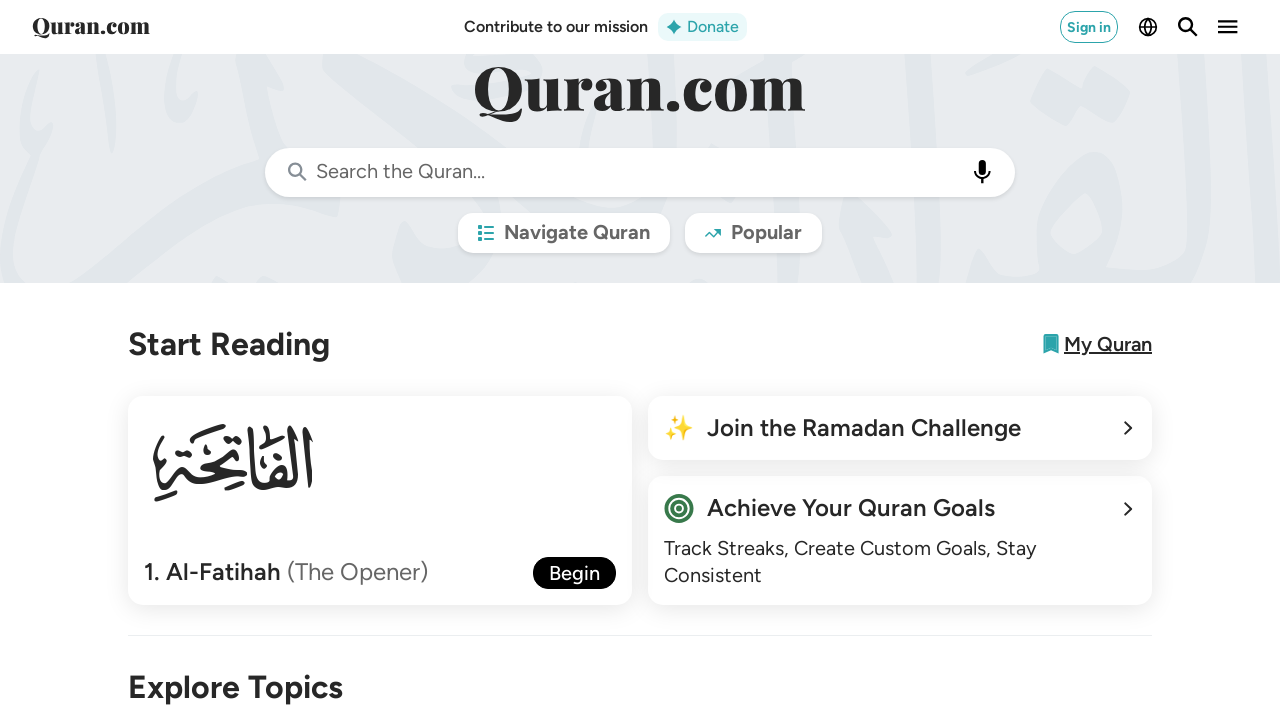

Clicked the Juz tab at (206, 360) on xpath=//div[normalize-space()='Juz']
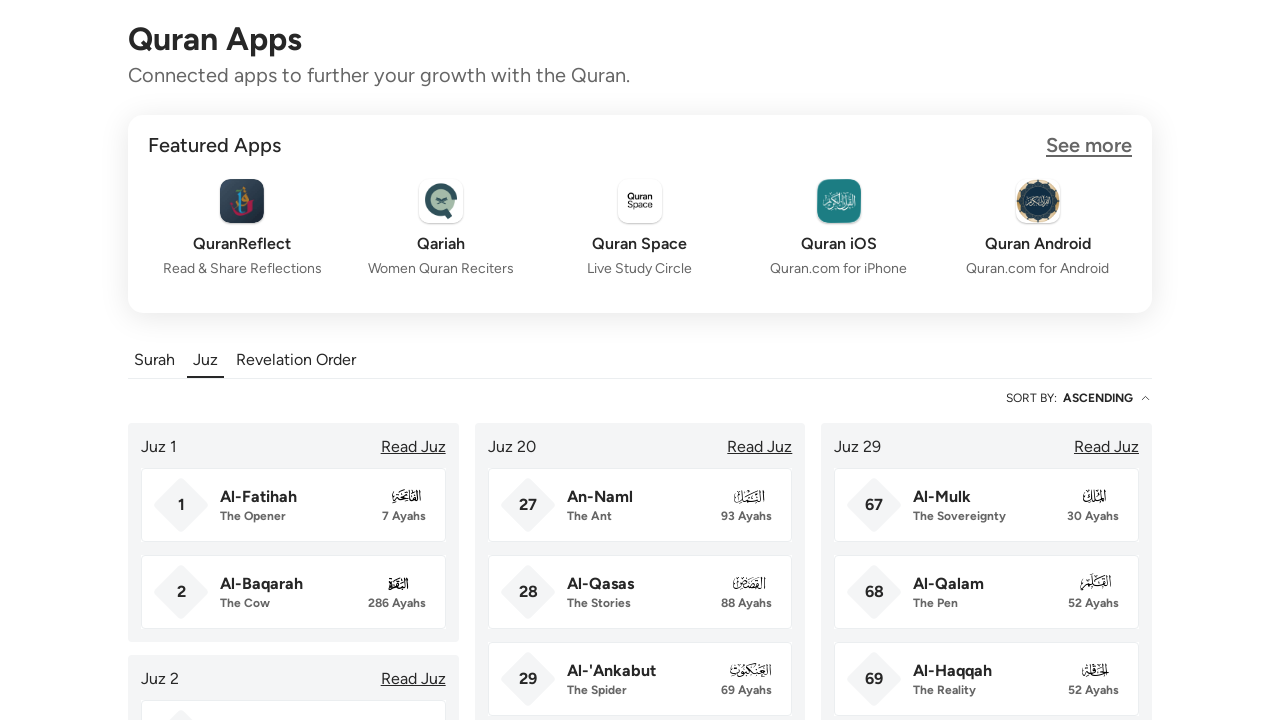

Juz view loaded and Juz title element is displayed
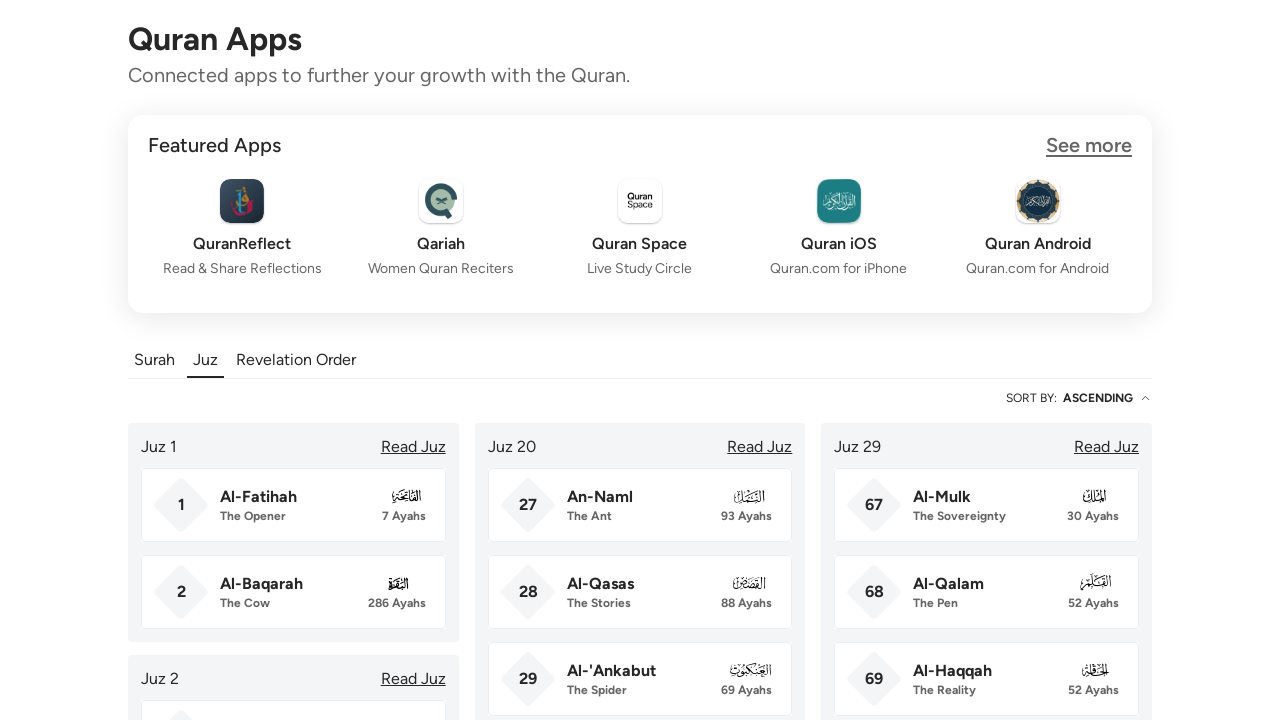

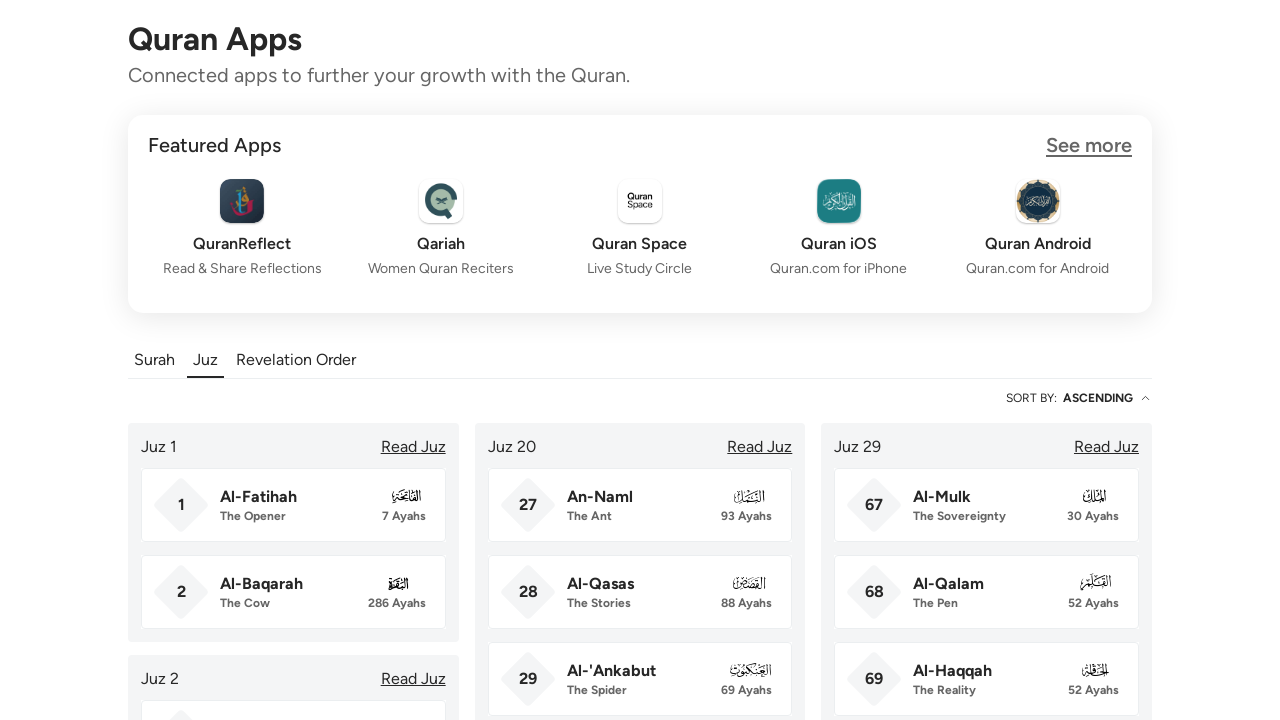